Opens the Avito.ma website and maximizes the browser window

Starting URL: https://www.avito.ma

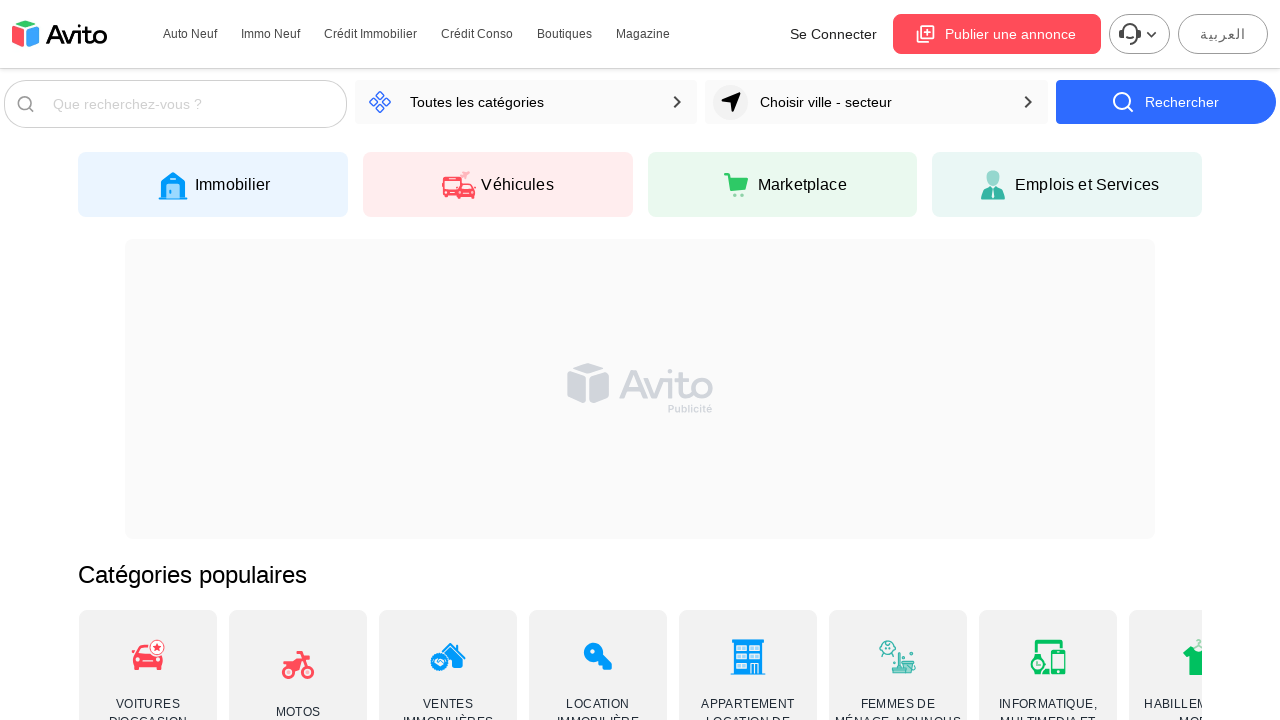

Waited for Avito.ma page to load (DOM content loaded)
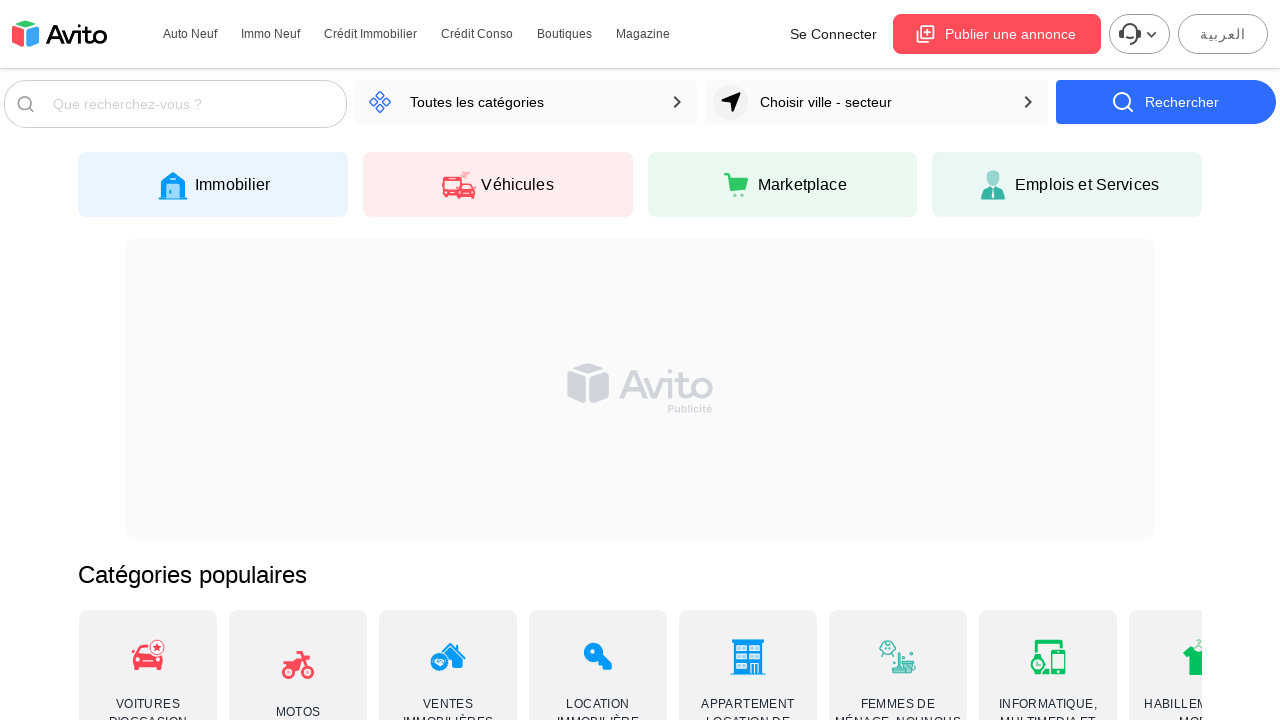

Maximized browser window to 1920x1080
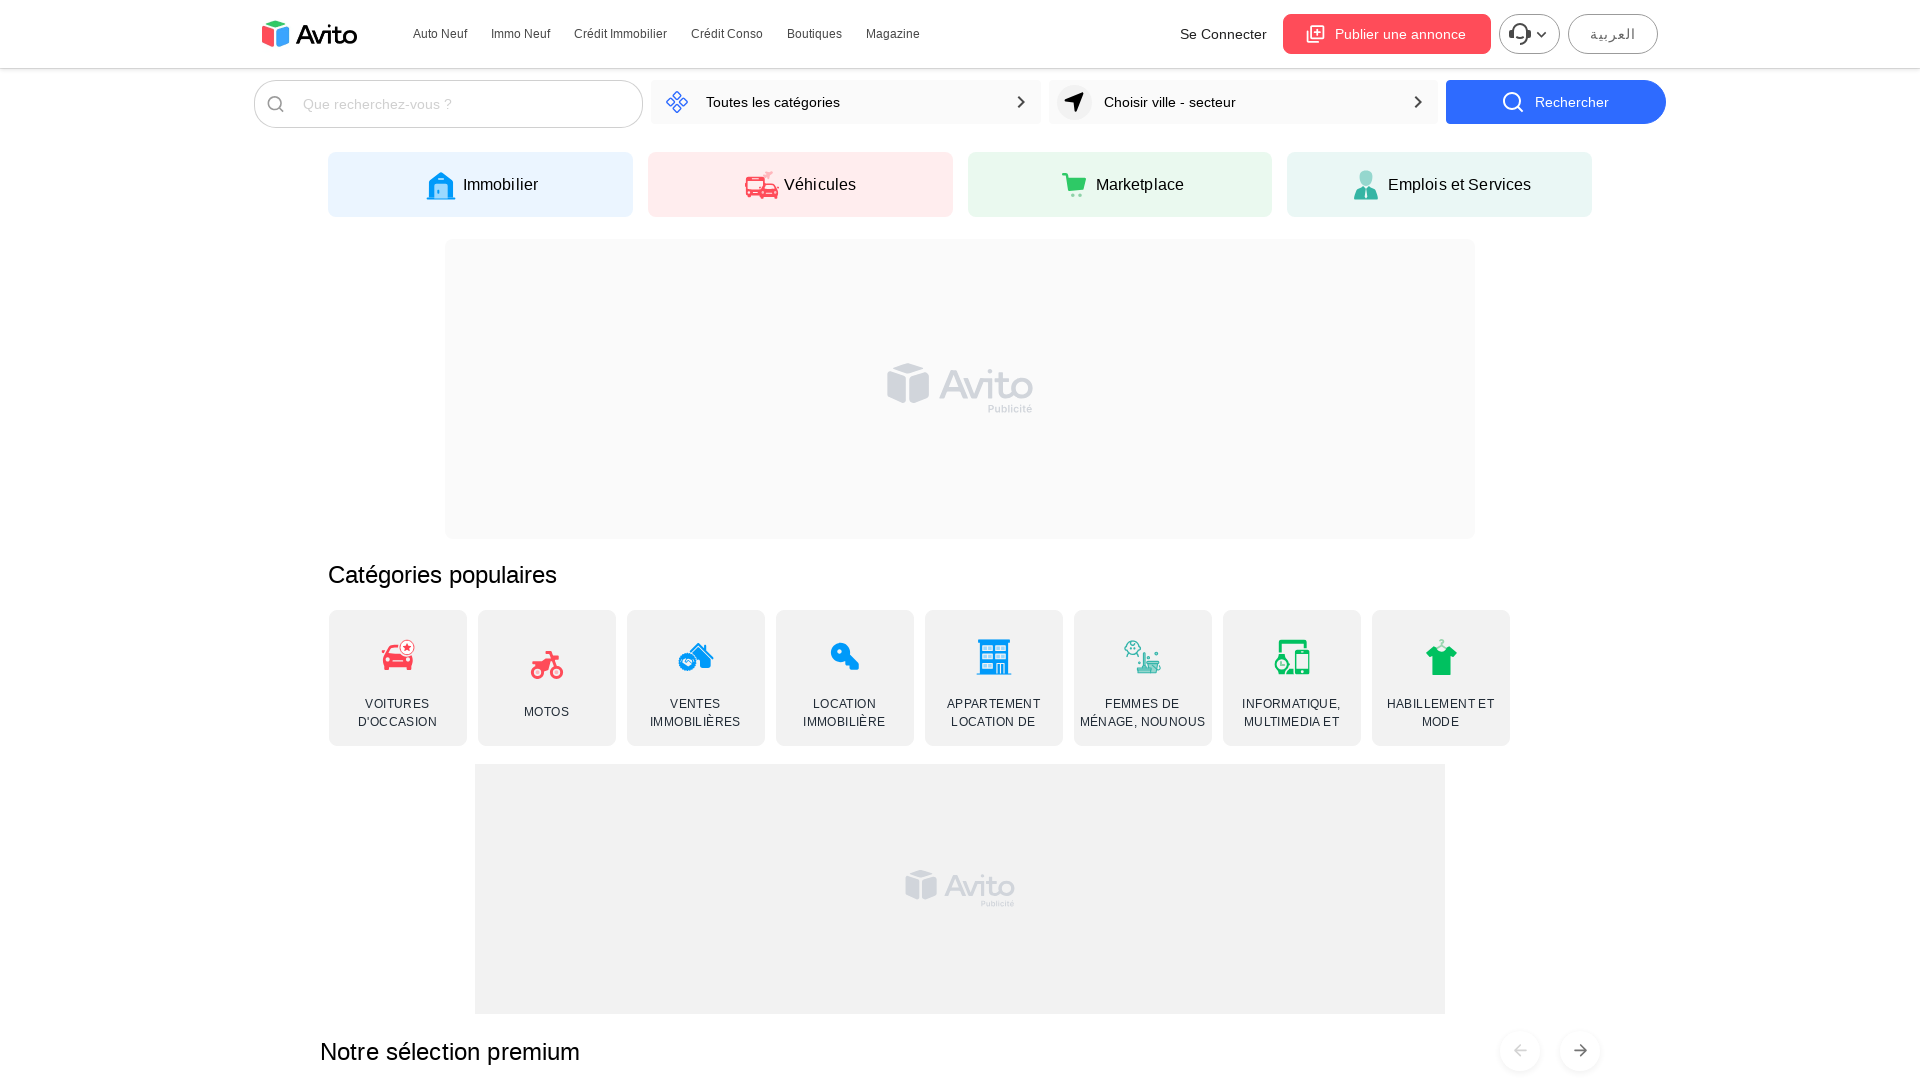

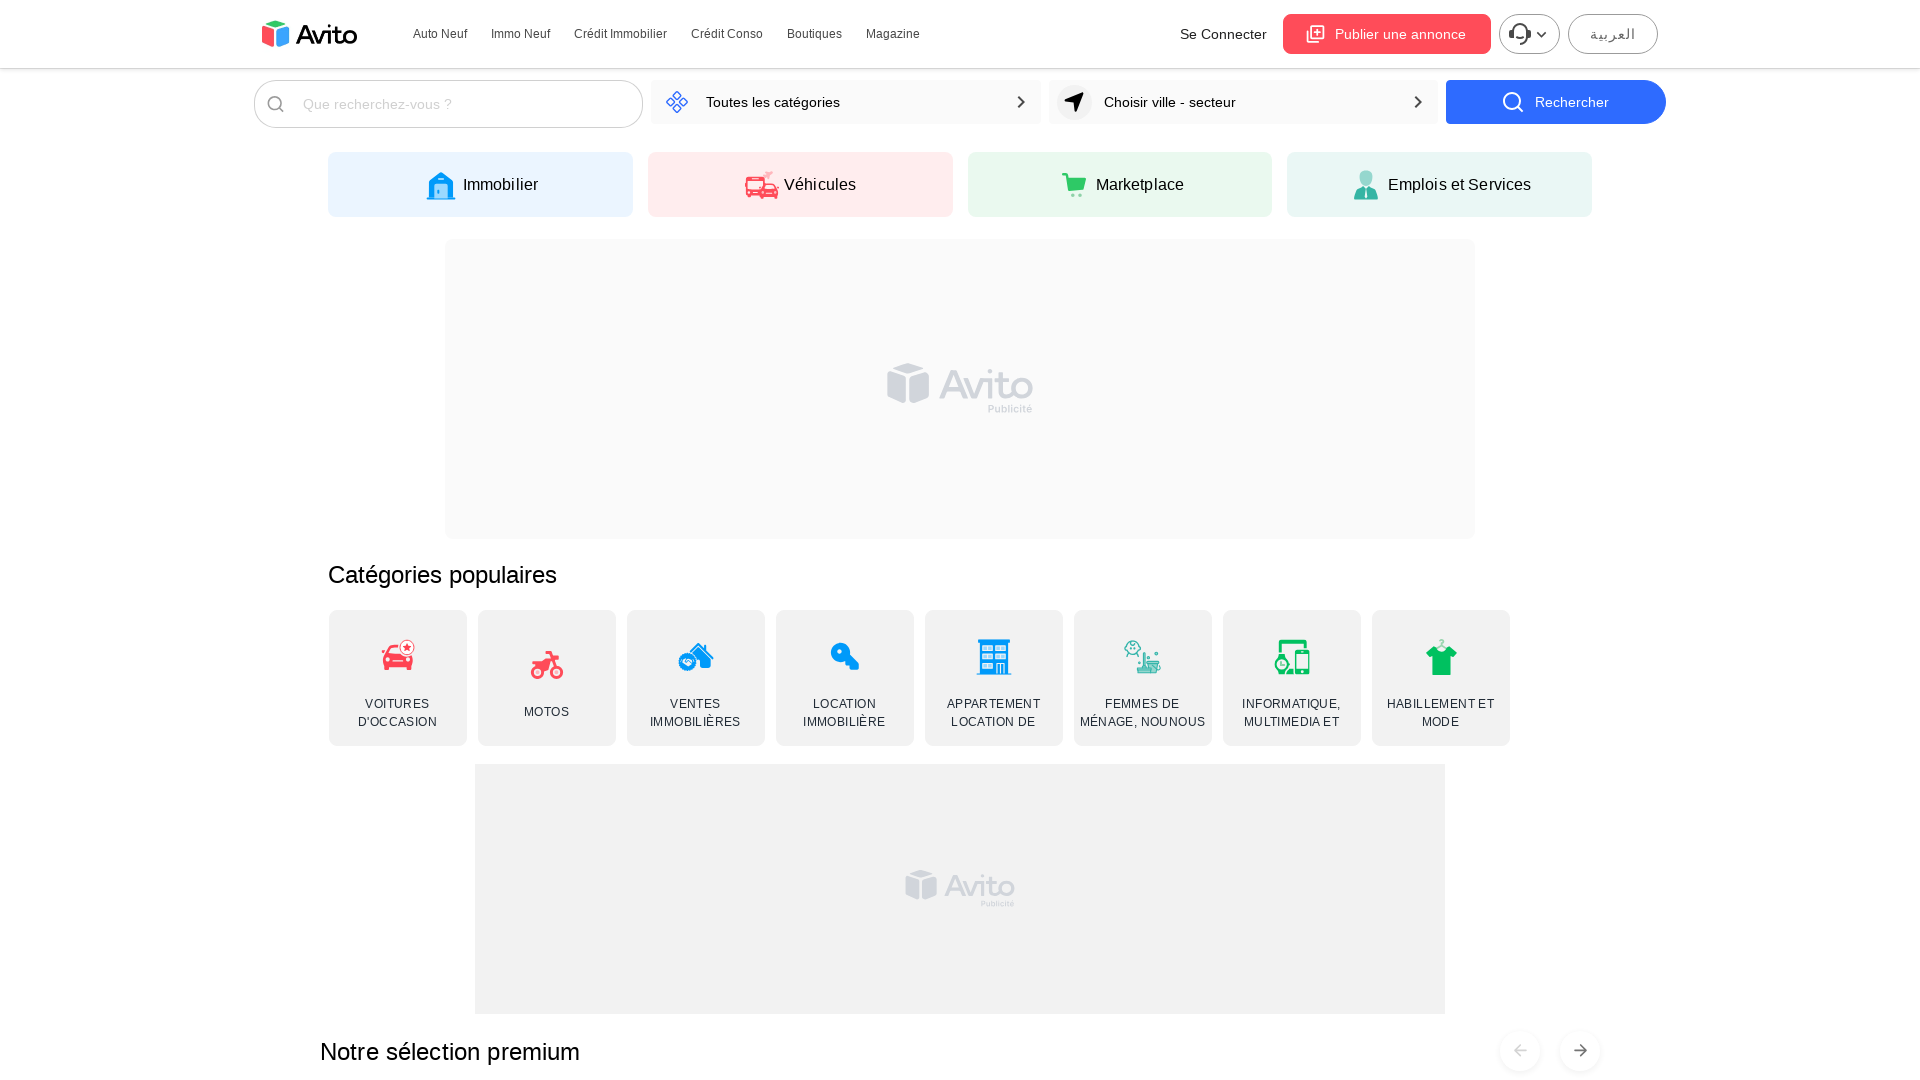